Tests Google Translate by entering Hebrew text into the translation text area to verify the input functionality works correctly.

Starting URL: https://translate.google.com/

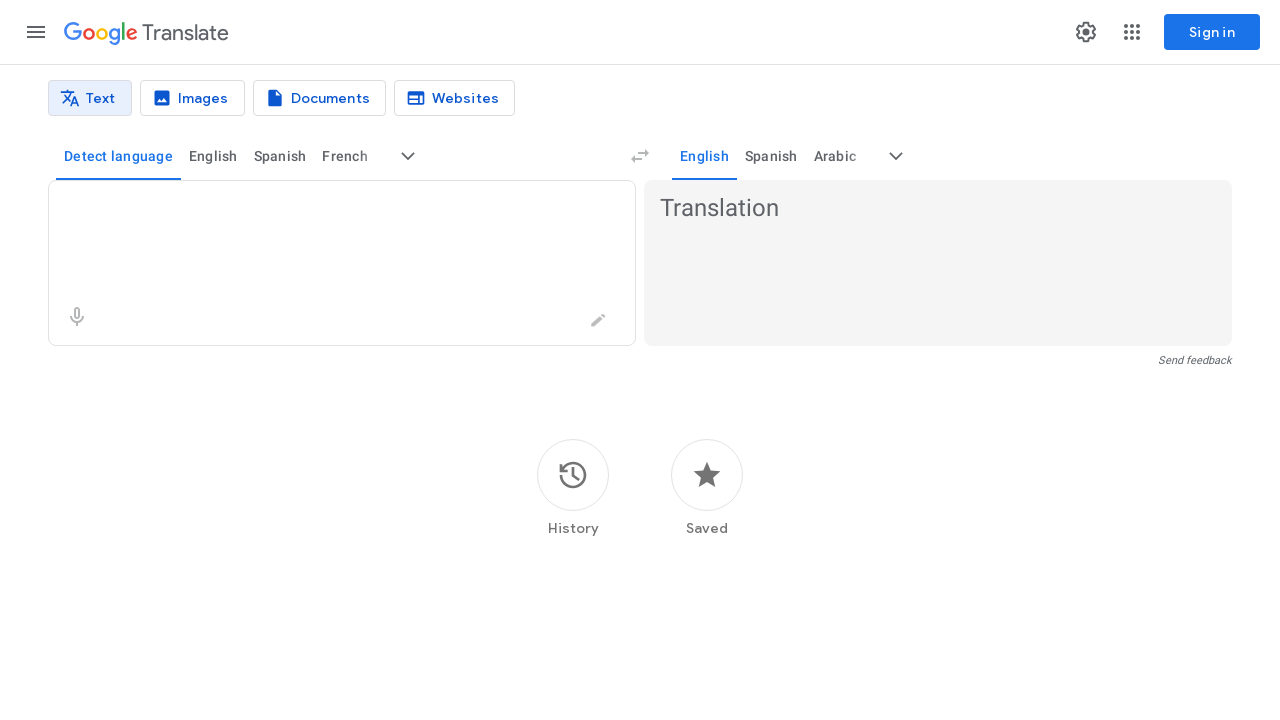

Waited for translation textarea to load
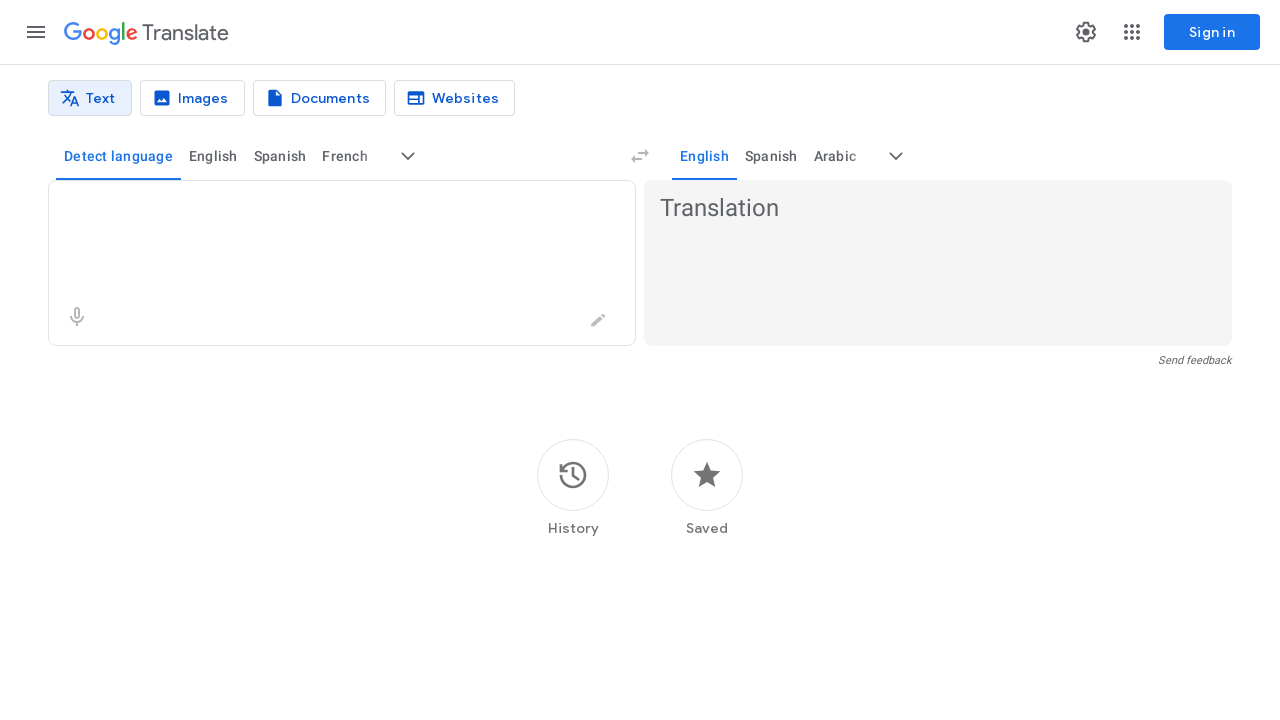

Filled translation textarea with Hebrew text 'שלח את זה' on textarea
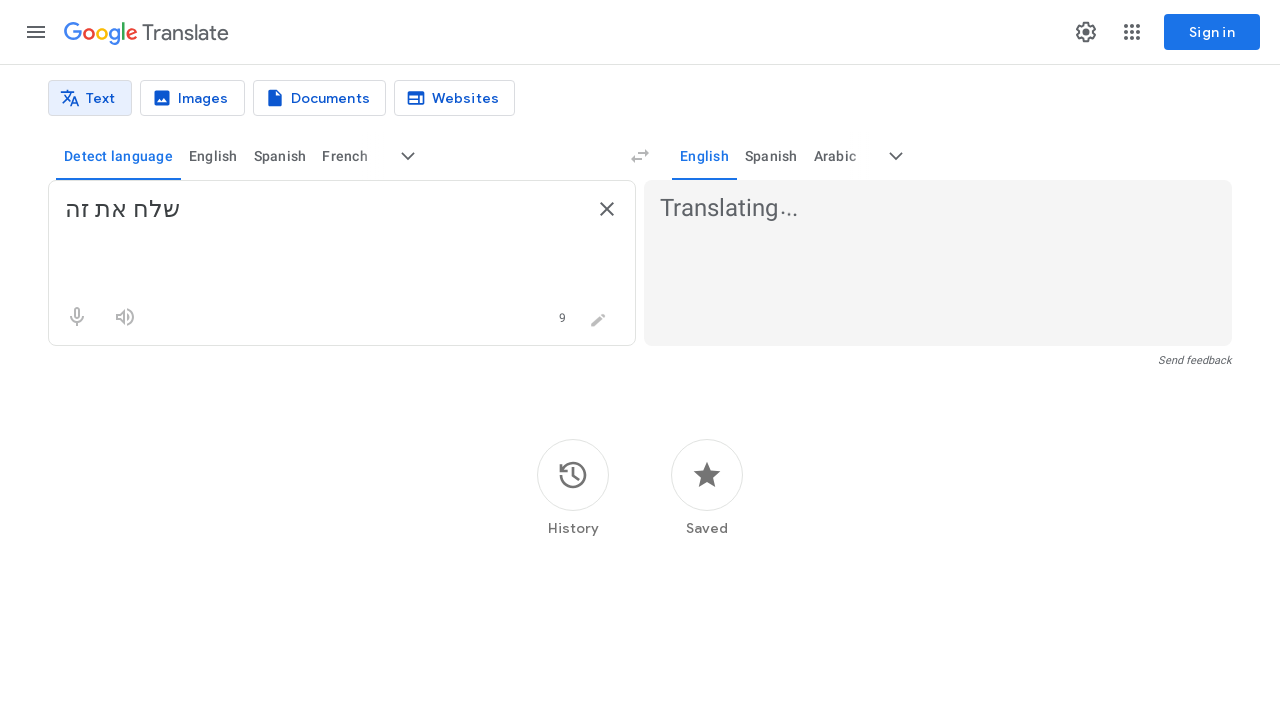

Waited 1000ms for translation to process
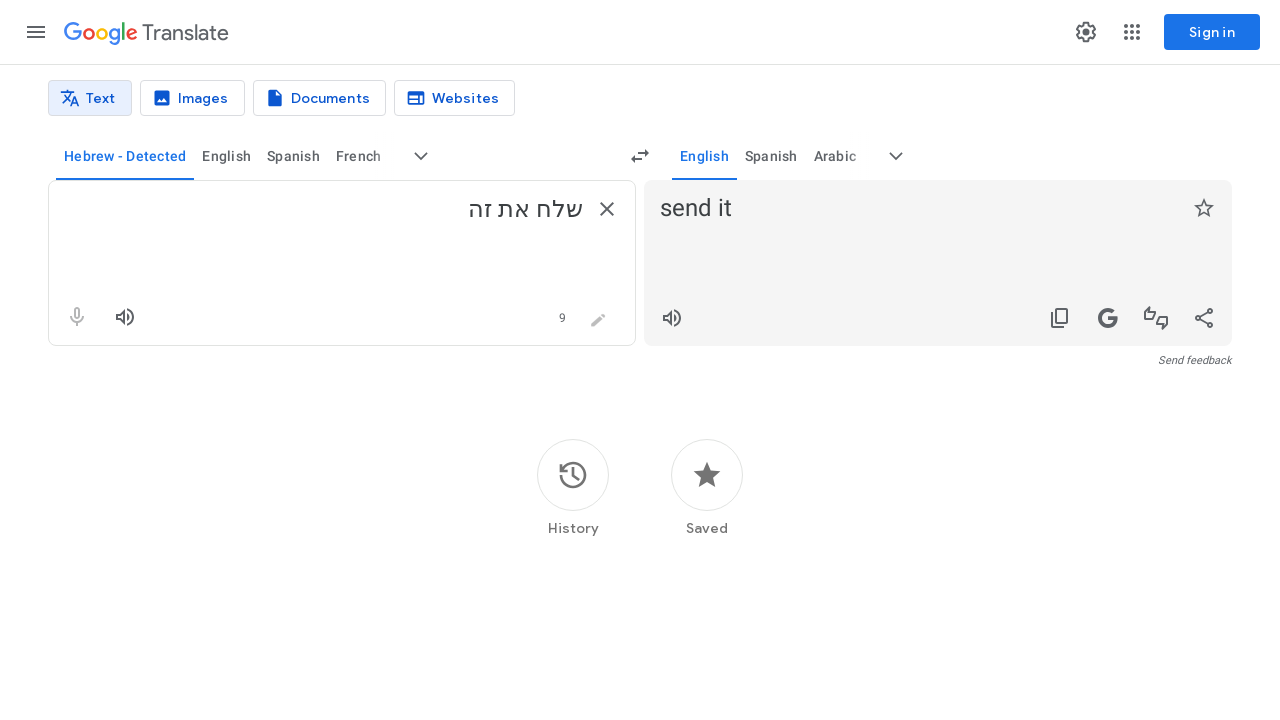

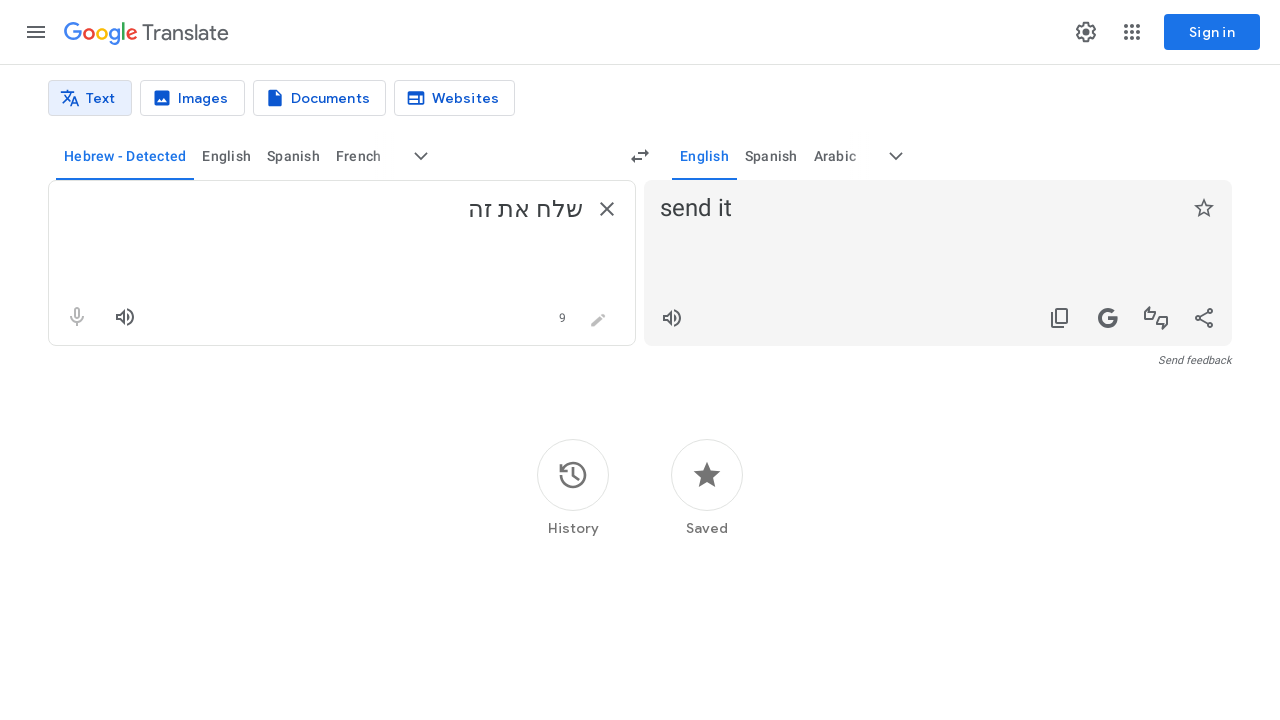